Tests sortable data tables functionality by clicking on the "Due" column header to sort the table and verifying the data is sorted in ascending order.

Starting URL: https://the-internet.herokuapp.com/tables

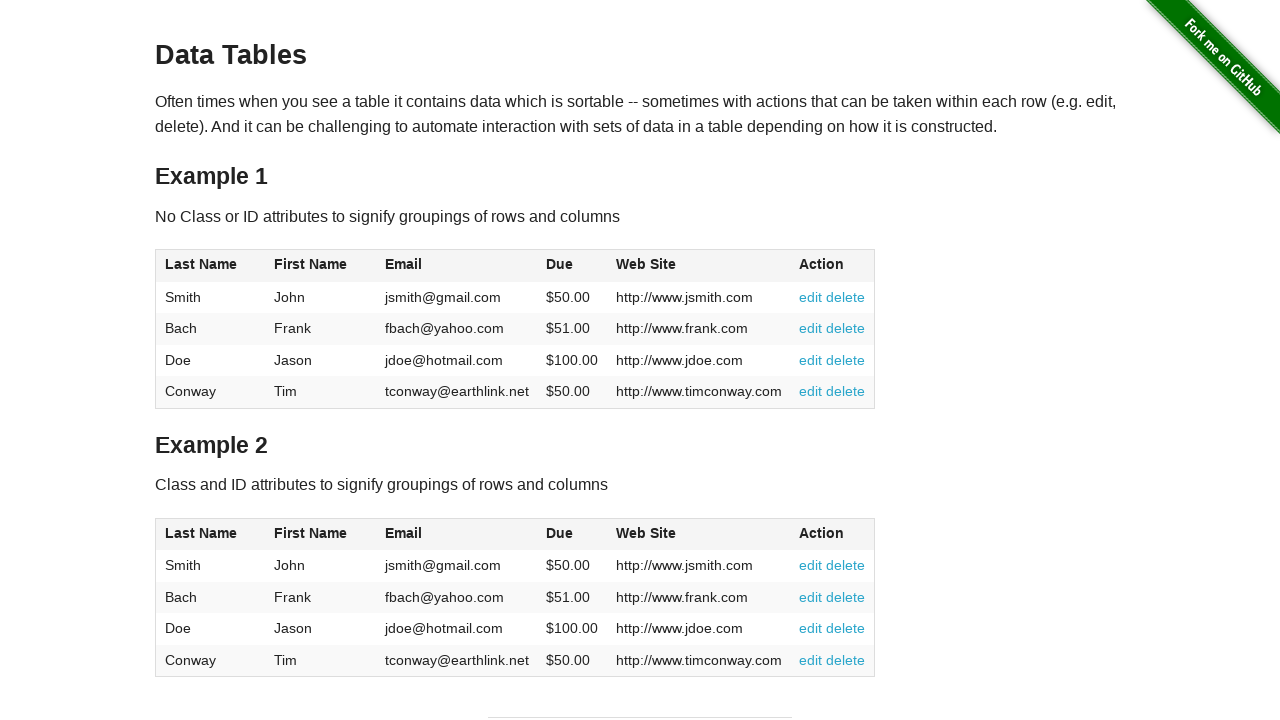

Waited for sortable table to be visible
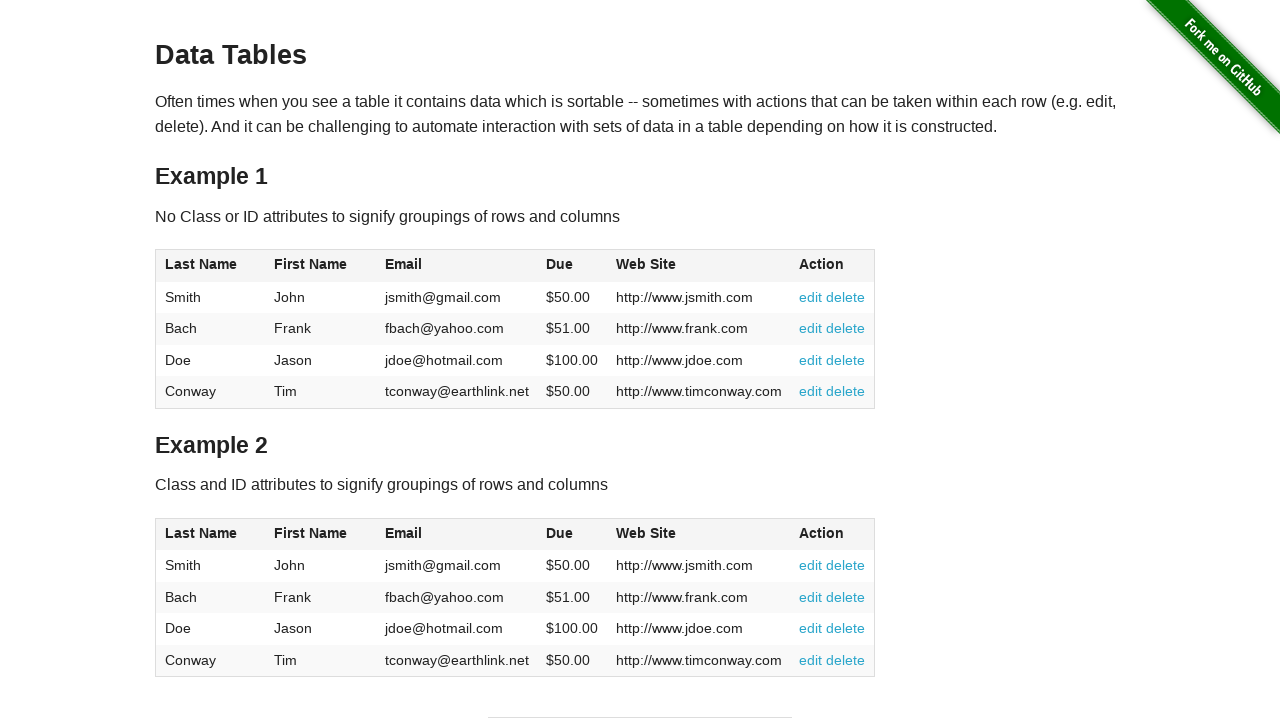

Clicked on 'Due' column header to sort table at (572, 266) on #table1 thead th:has-text('Due')
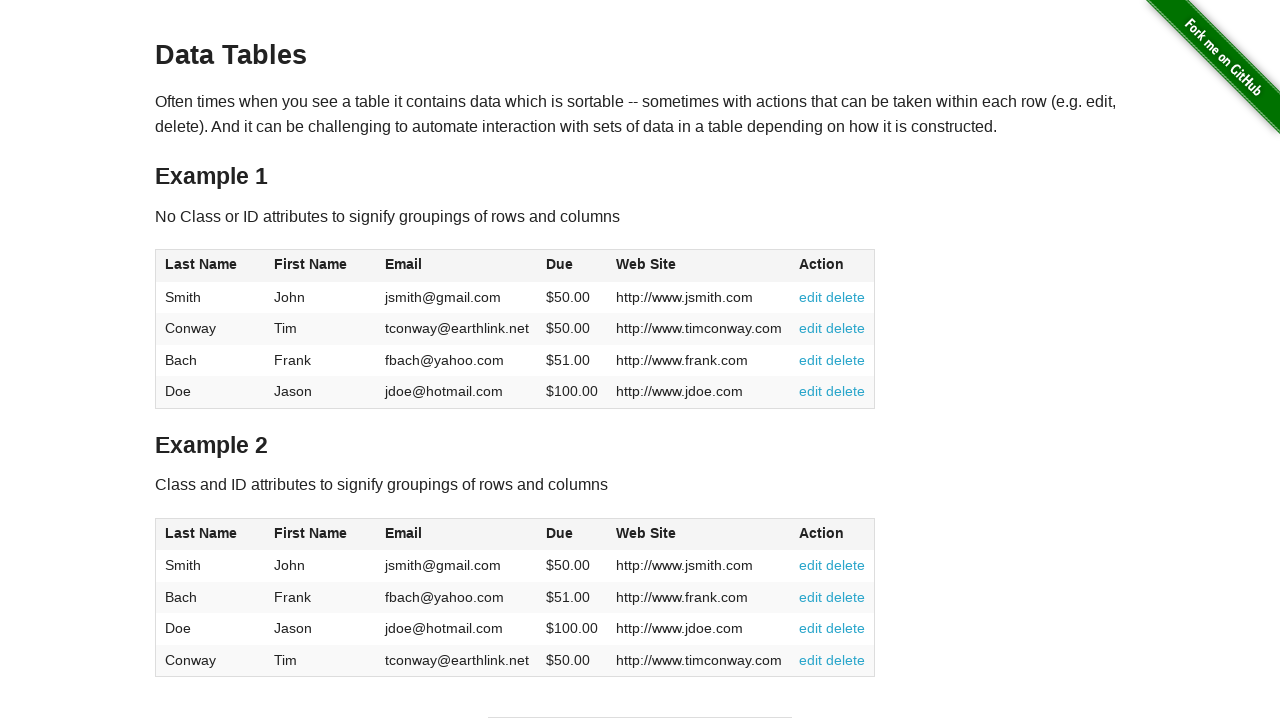

Waited for sorting animation to complete
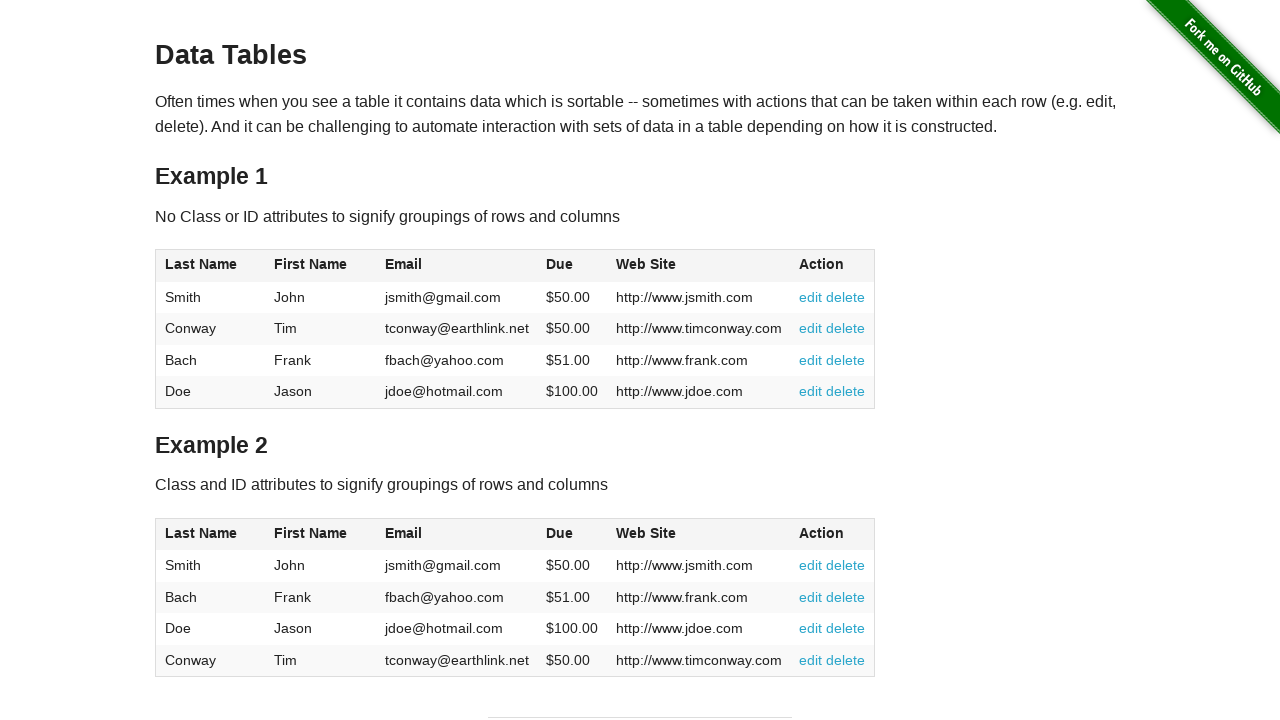

Retrieved all Due column values from sorted table
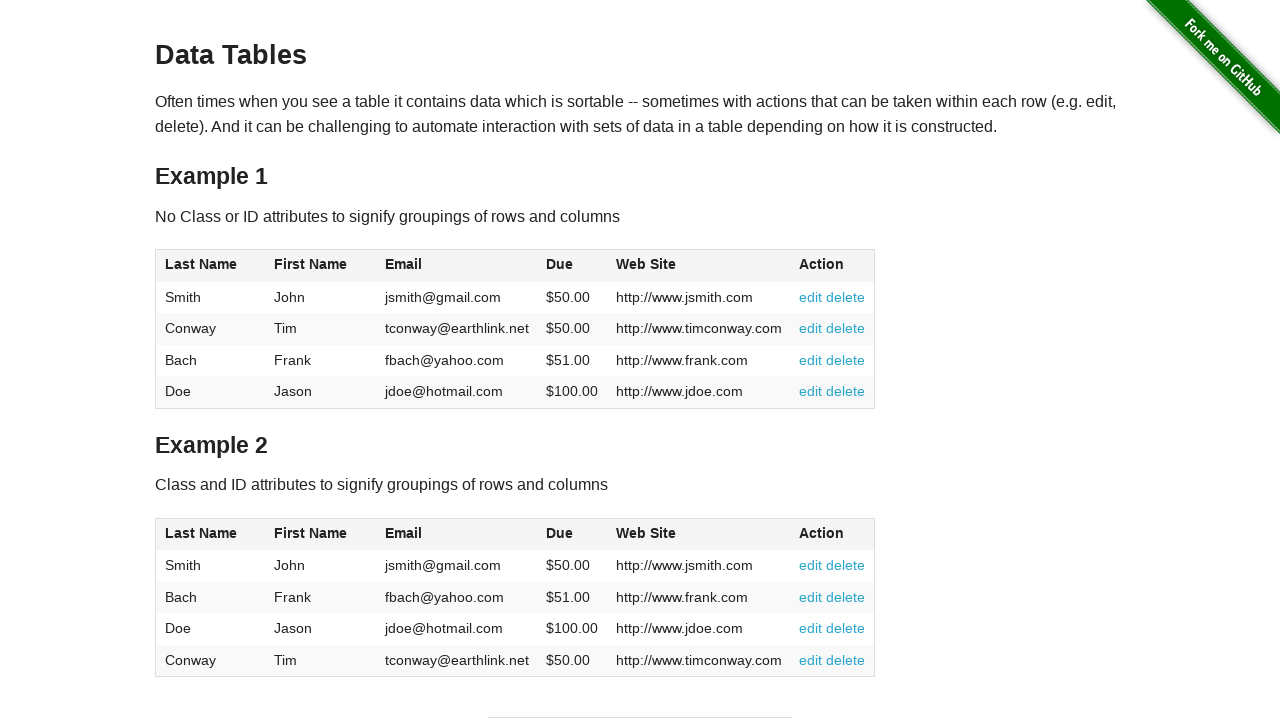

Converted Due values to numbers for comparison
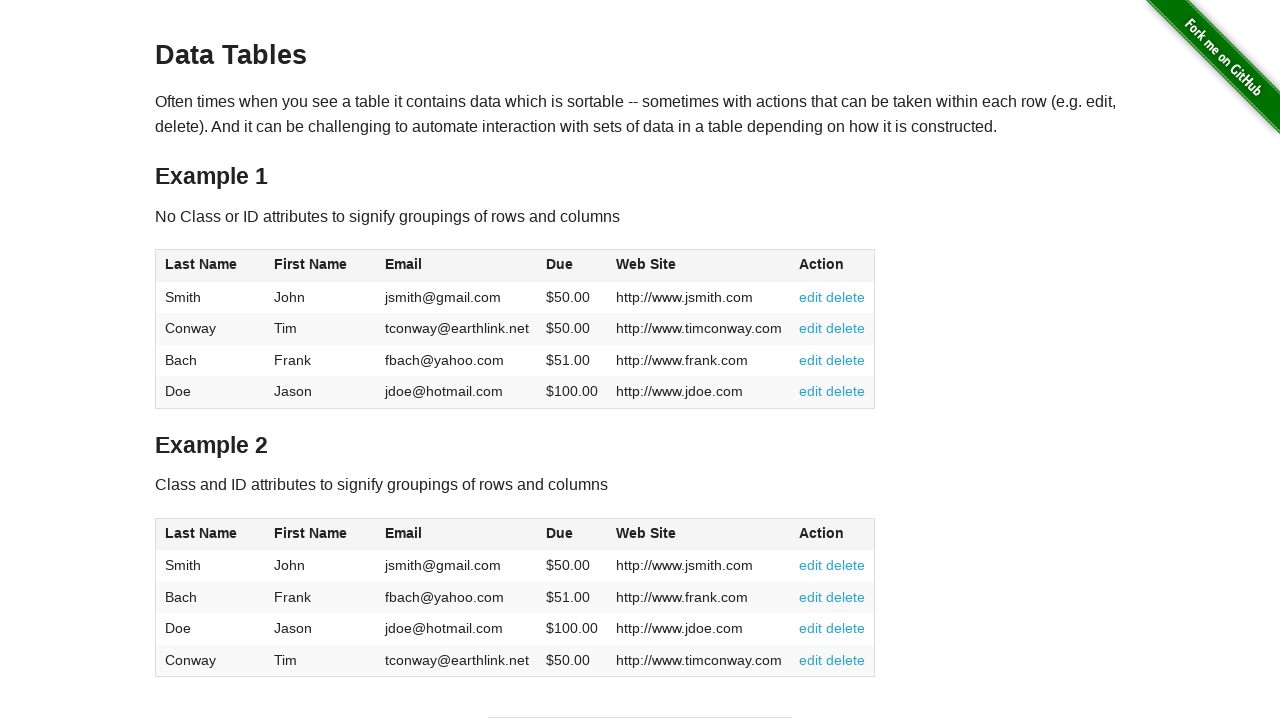

Verified table is sorted in ascending order: [50.0, 50.0, 51.0, 100.0]
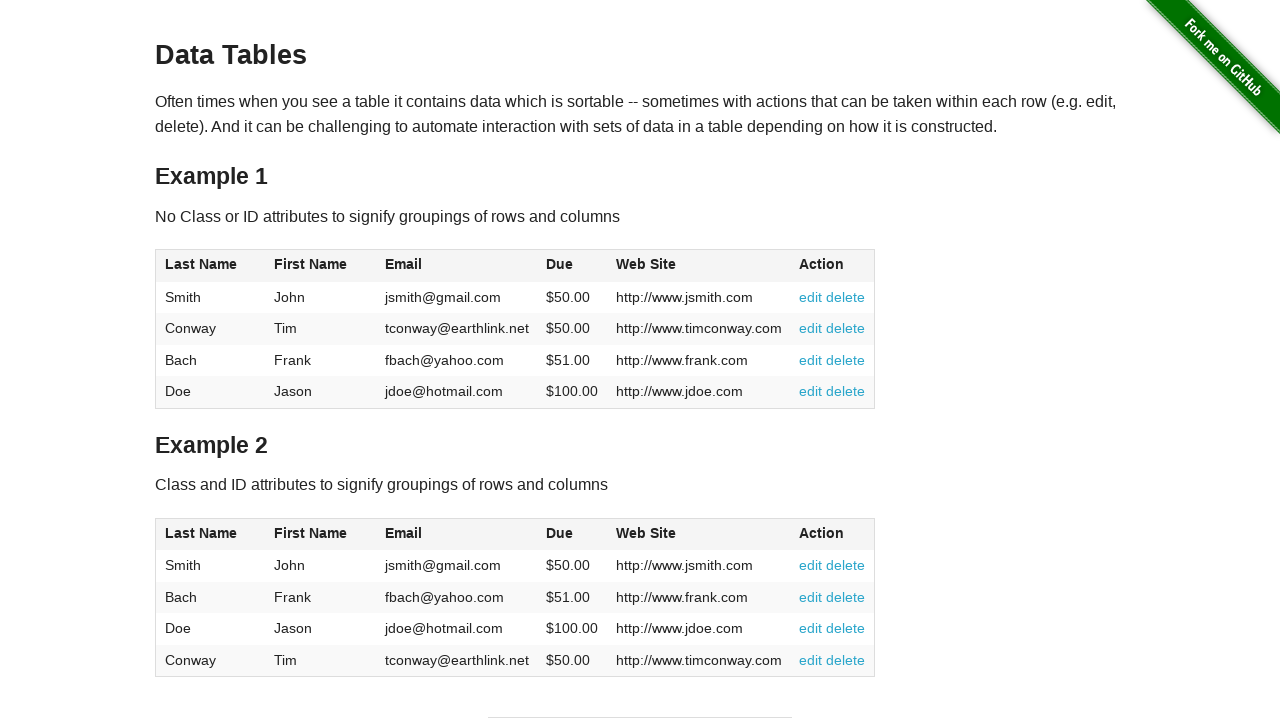

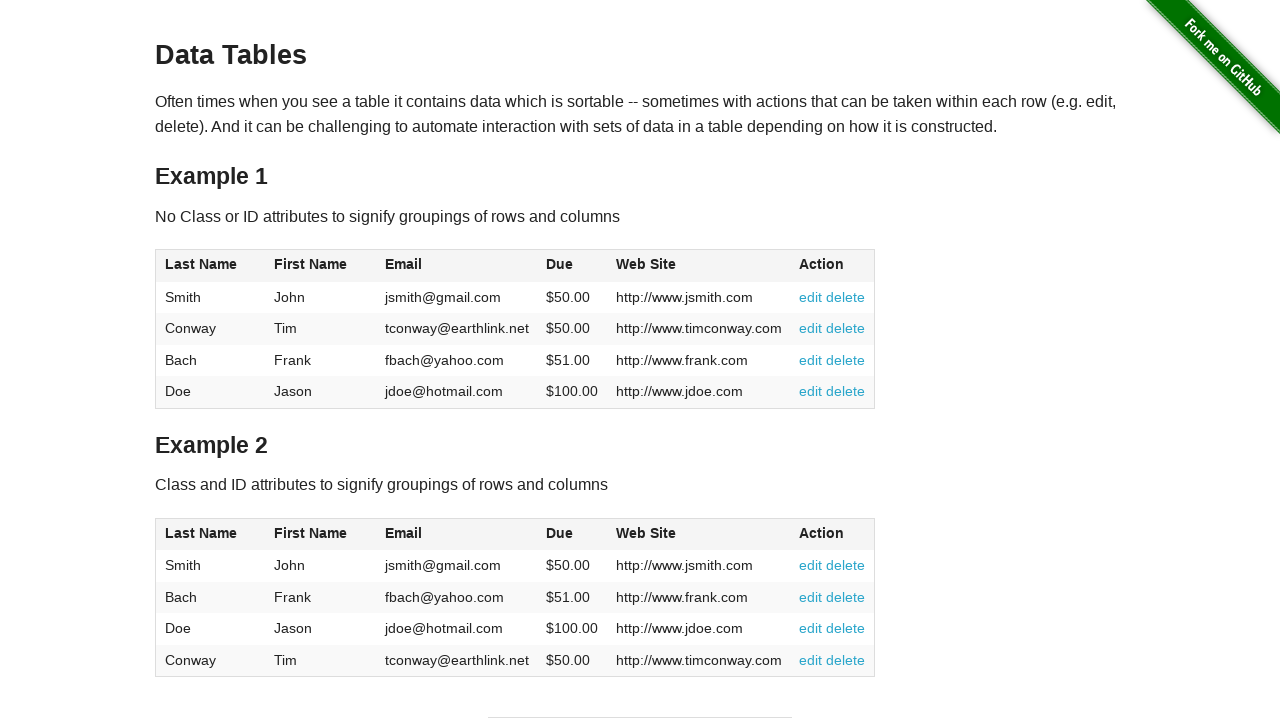